Tests the add/remove elements functionality by clicking the "Add Element" button 5 times and verifying that 5 elements are added to the page.

Starting URL: https://the-internet.herokuapp.com/add_remove_elements/

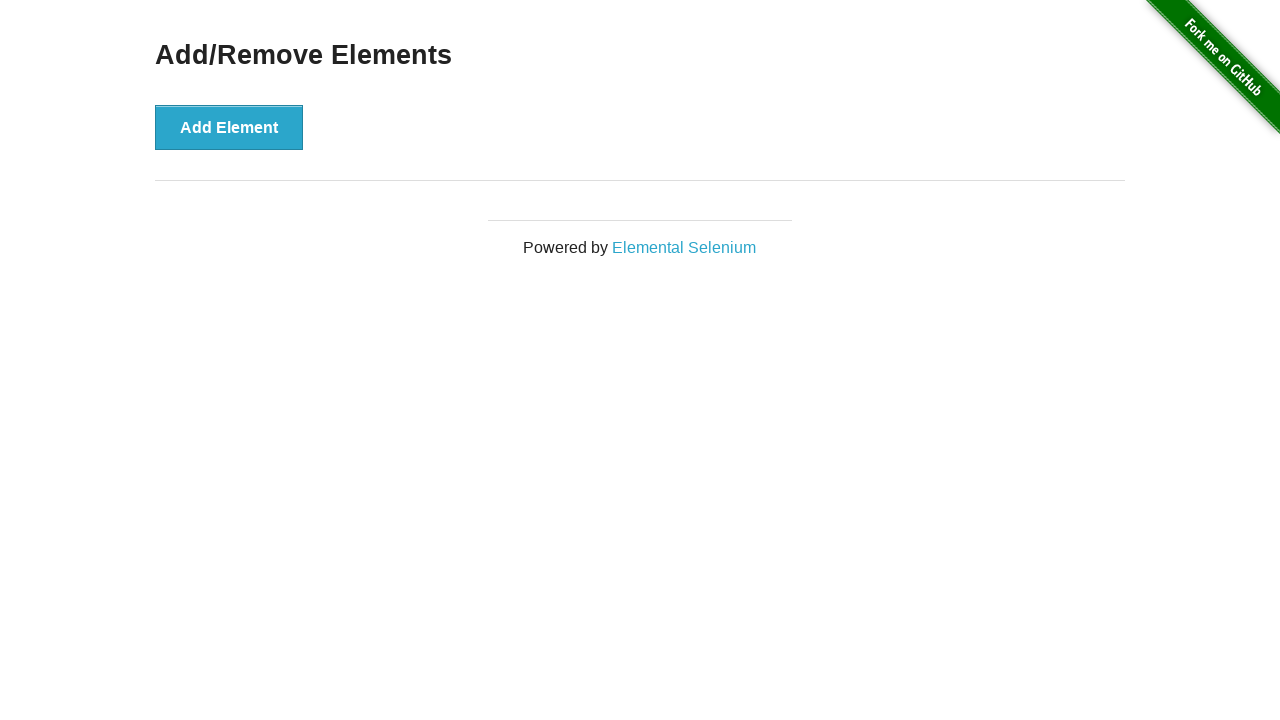

Clicked 'Add Element' button (1st click) at (229, 127) on button >> internal:has-text="Add Element"i
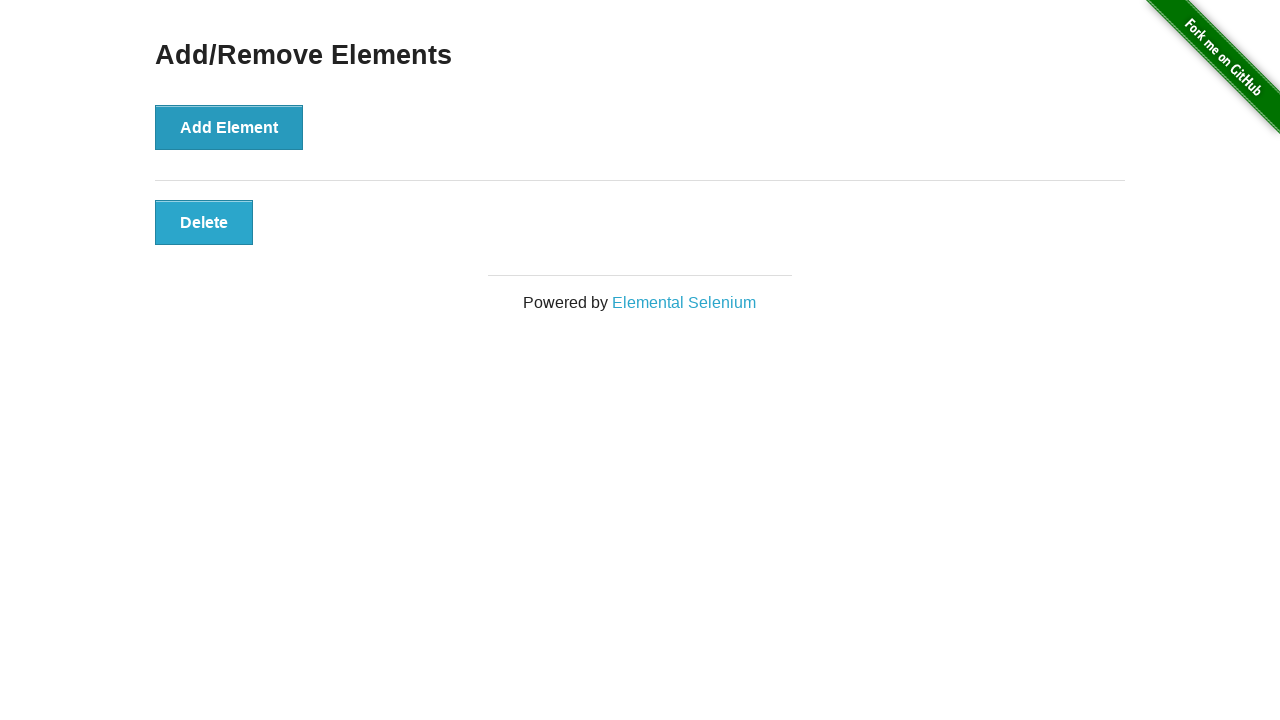

Clicked 'Add Element' button (2nd click) at (229, 127) on button >> internal:has-text="Add Element"i
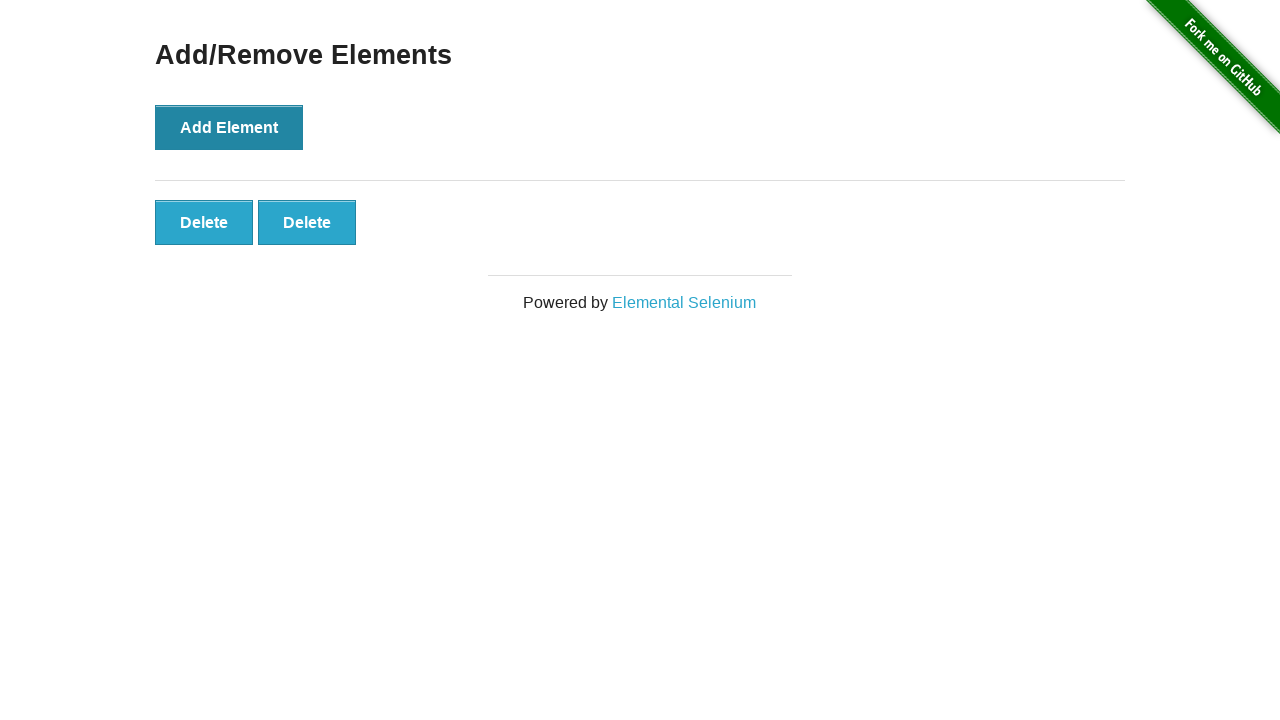

Clicked 'Add Element' button (3rd click) at (229, 127) on button >> internal:has-text="Add Element"i
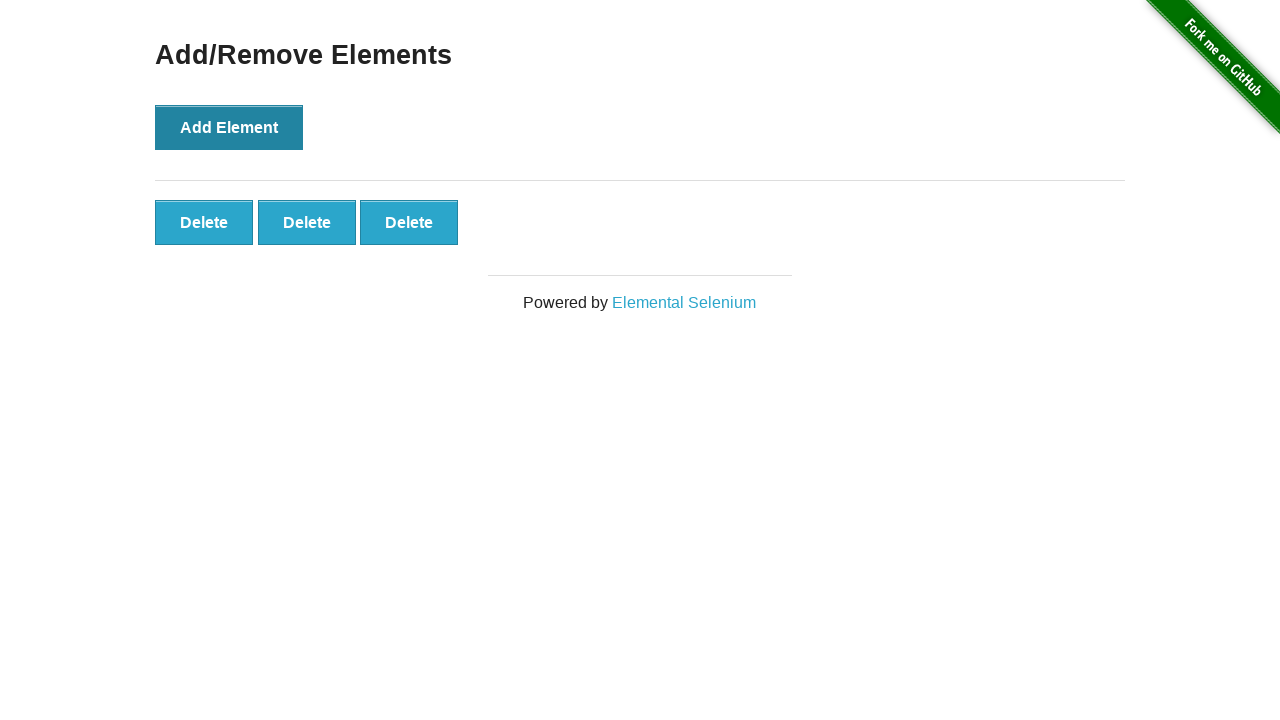

Clicked 'Add Element' button (4th click) at (229, 127) on button >> internal:has-text="Add Element"i
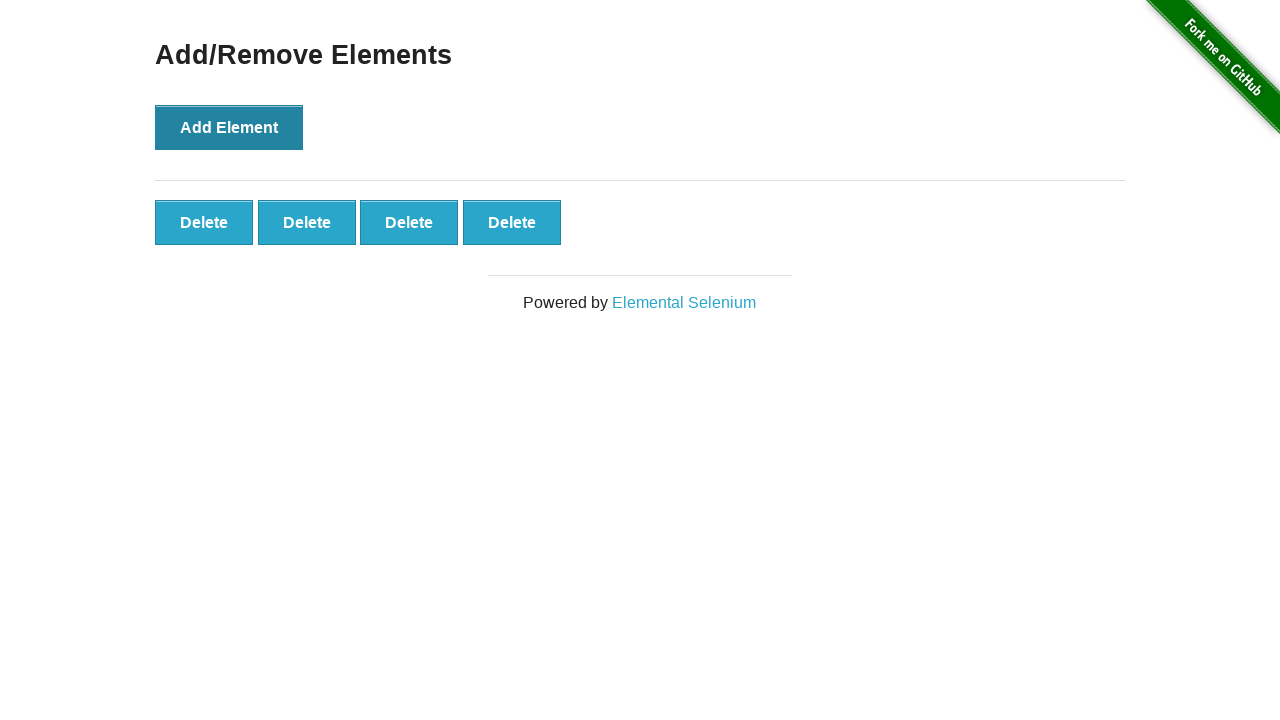

Clicked 'Add Element' button (5th click) at (229, 127) on button >> internal:has-text="Add Element"i
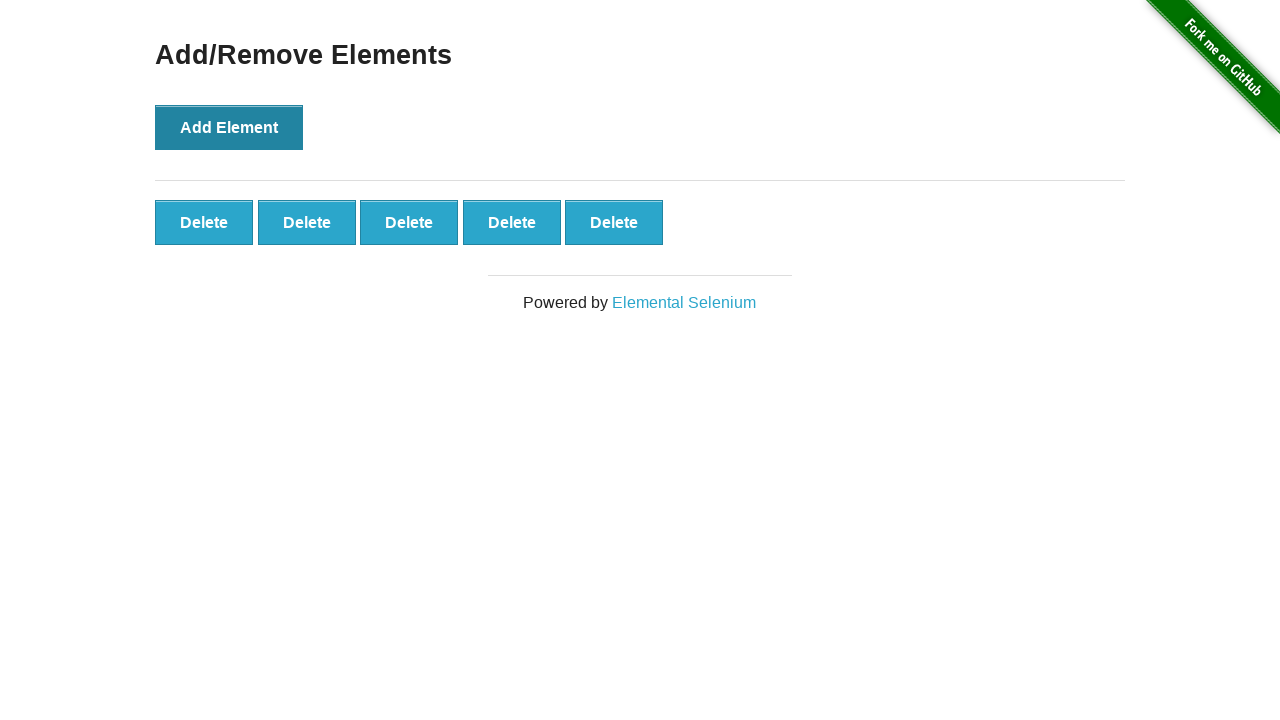

Waited for added elements to appear on page
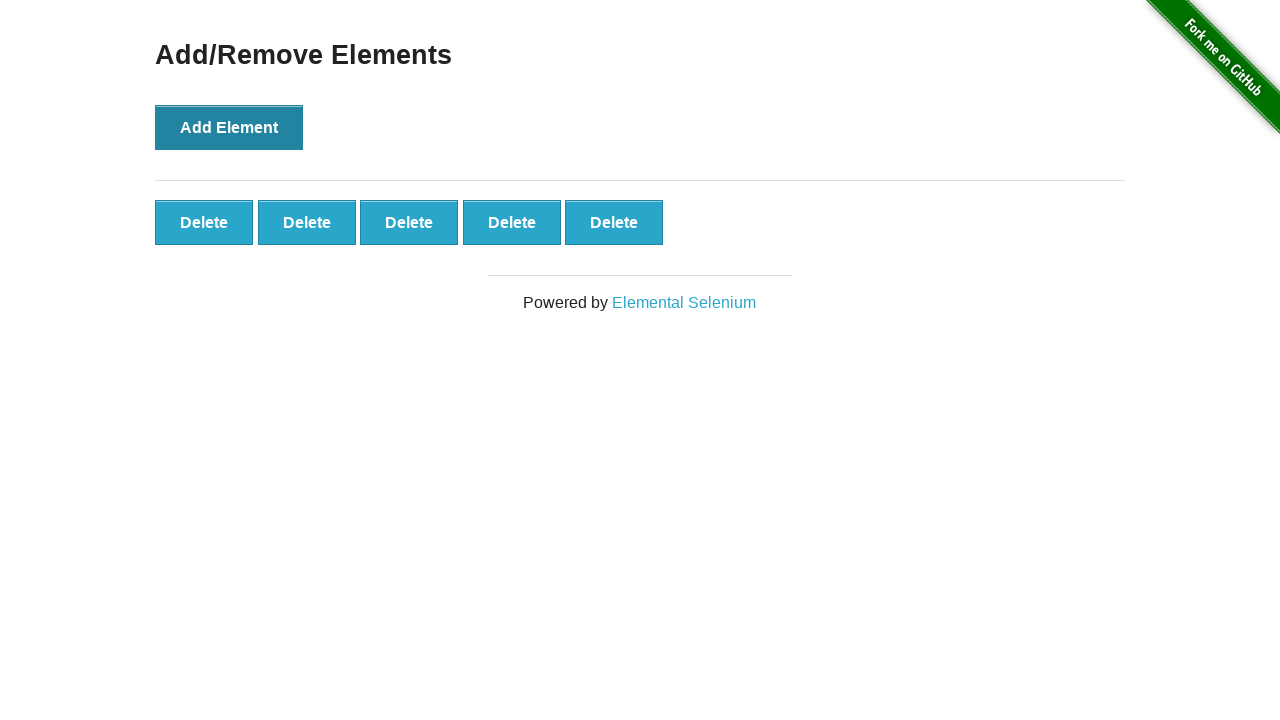

Located all added elements
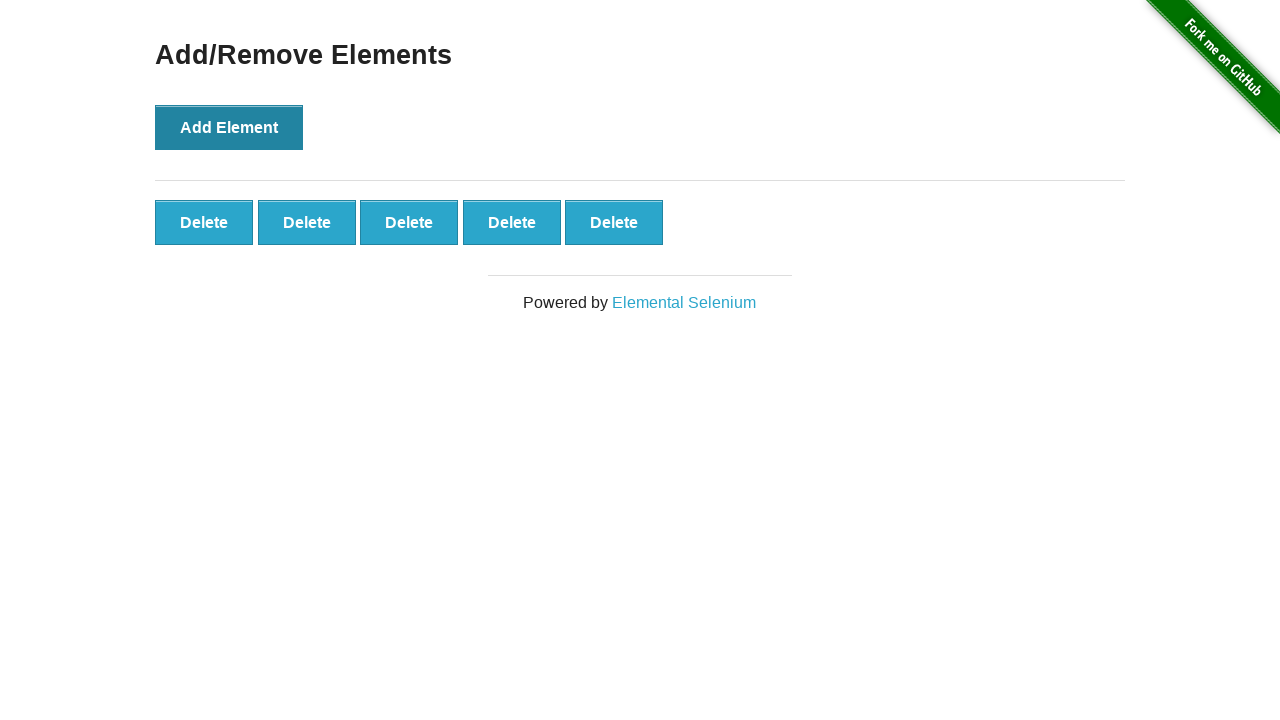

Verified that exactly 5 elements were added to the page
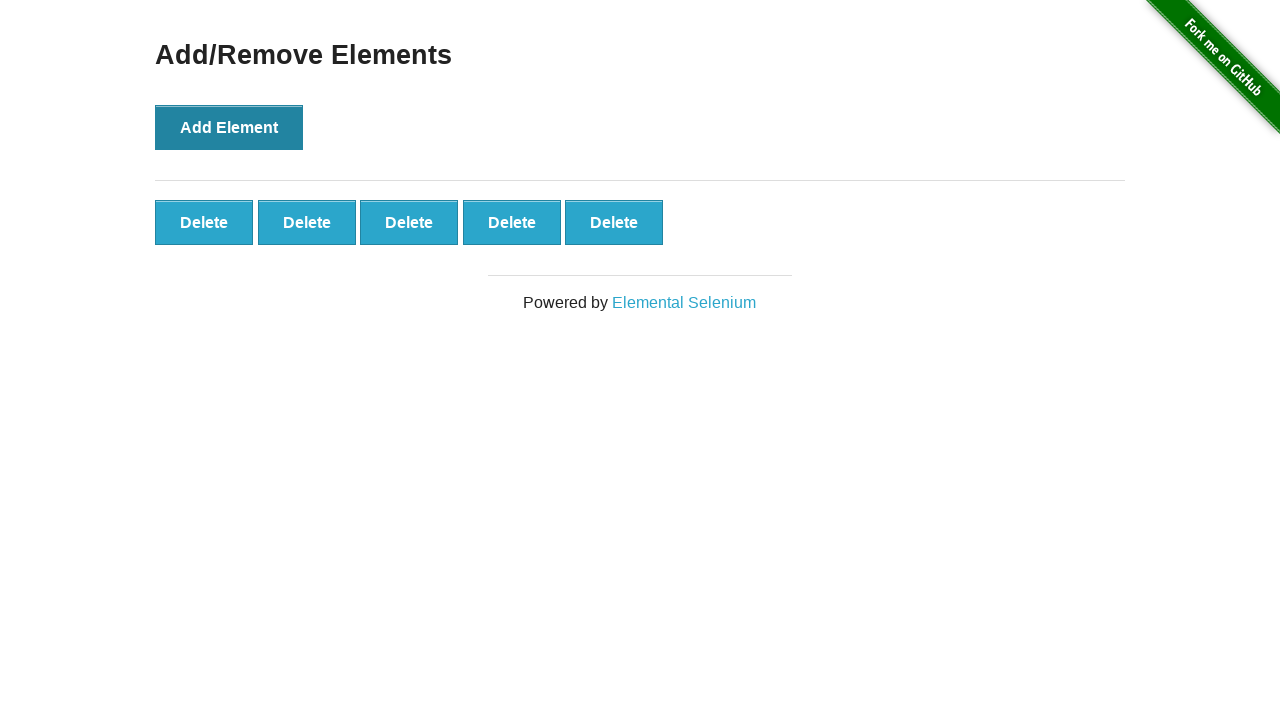

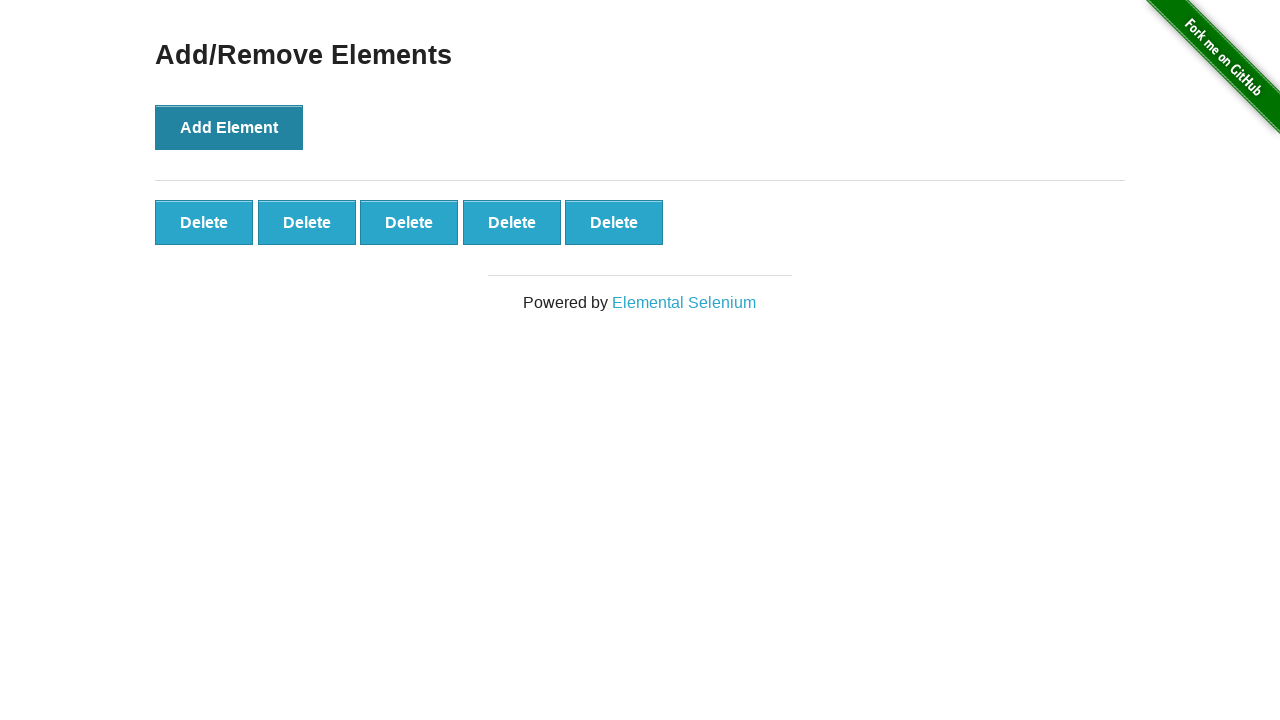